Navigates to Costco homepage and verifies the page loads successfully

Starting URL: https://www.costco.com/

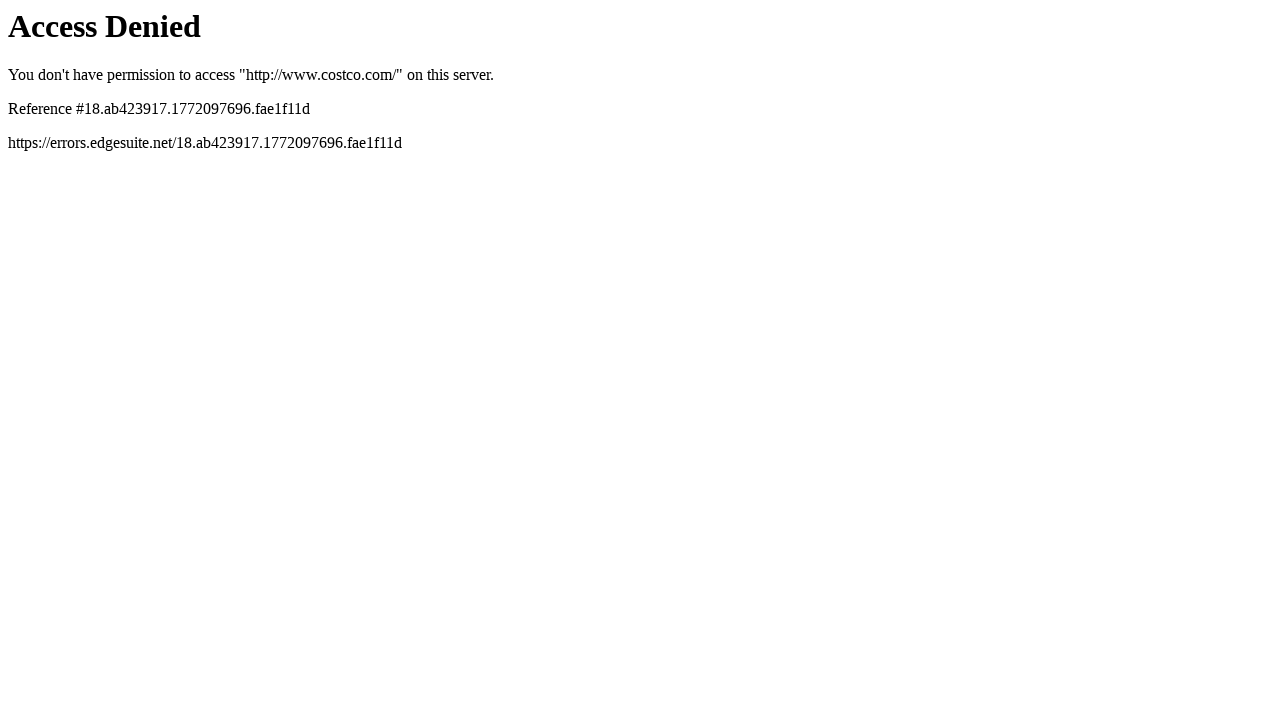

Navigated to Costco homepage
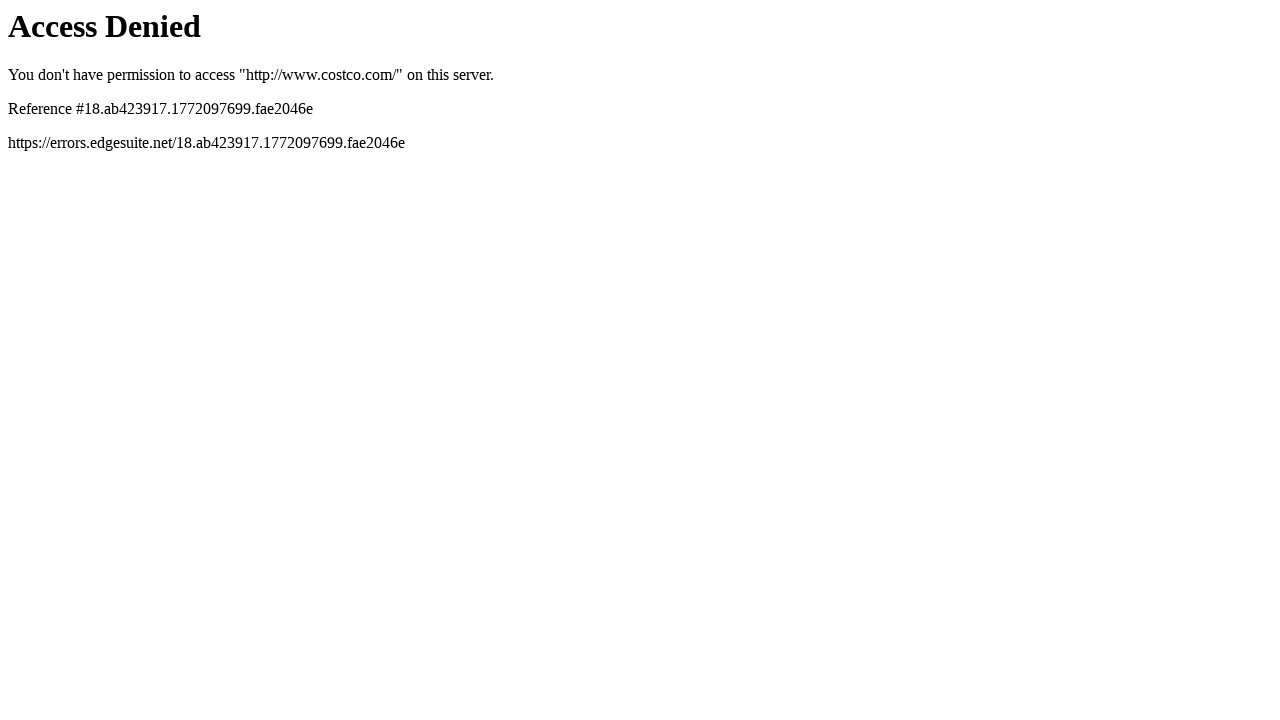

Costco homepage loaded successfully
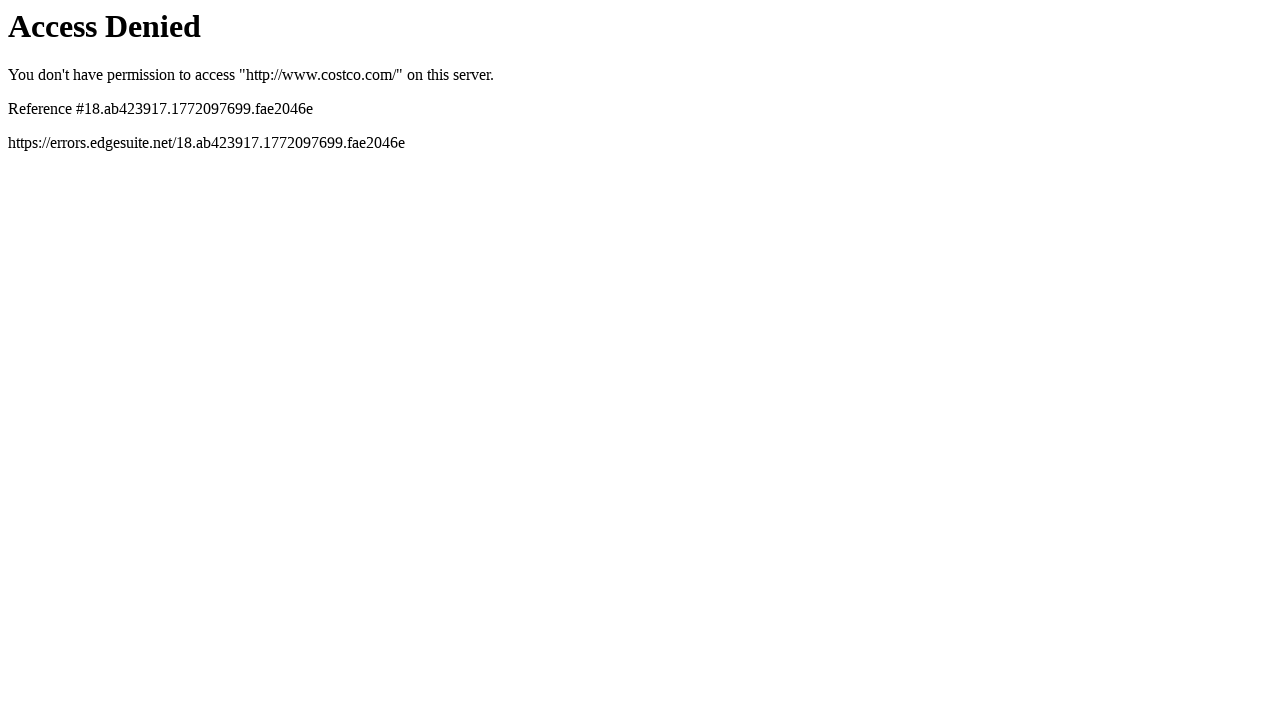

Verified page URL is correct
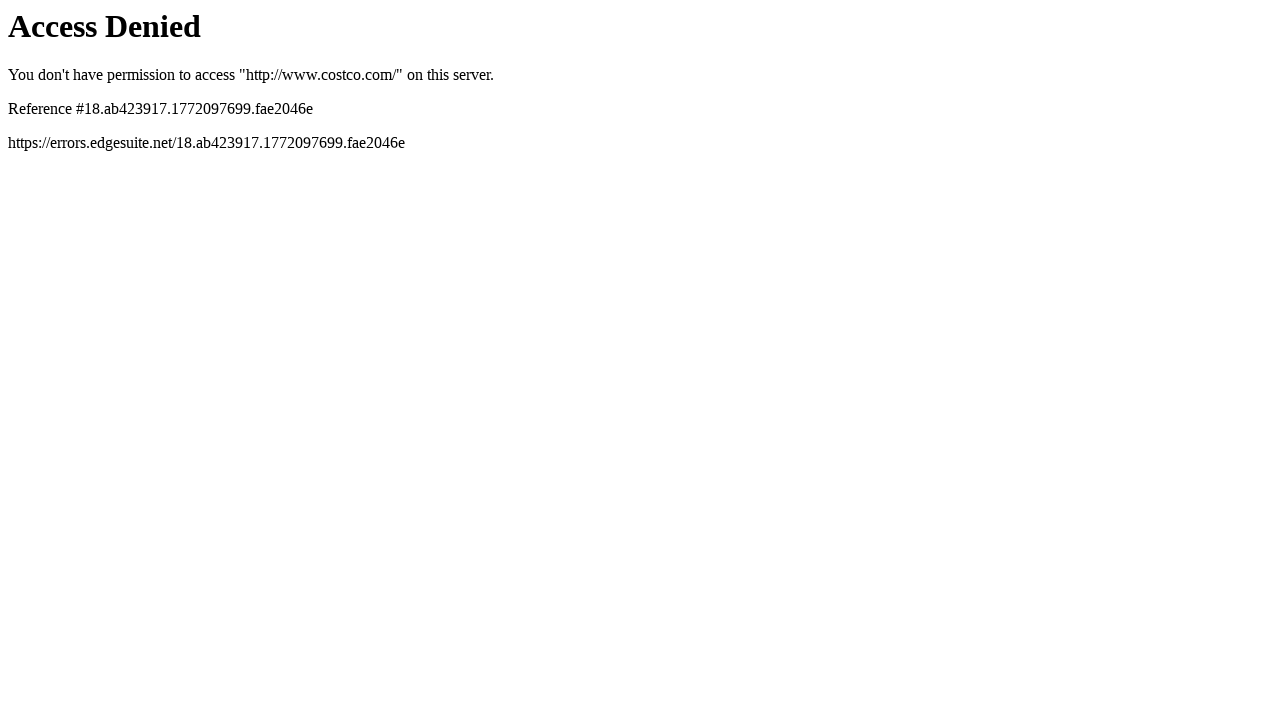

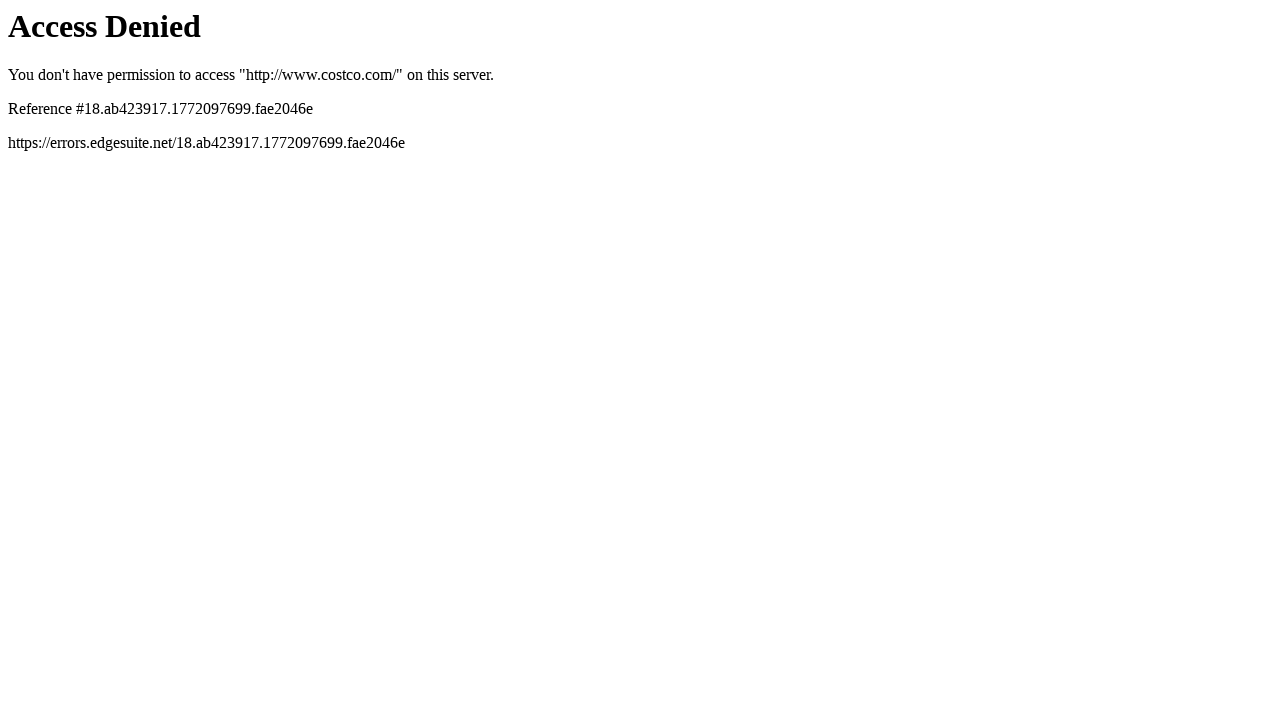